Tests browser window maximize functionality by navigating to a page and maximizing the browser window

Starting URL: https://www.mountsinai.org/

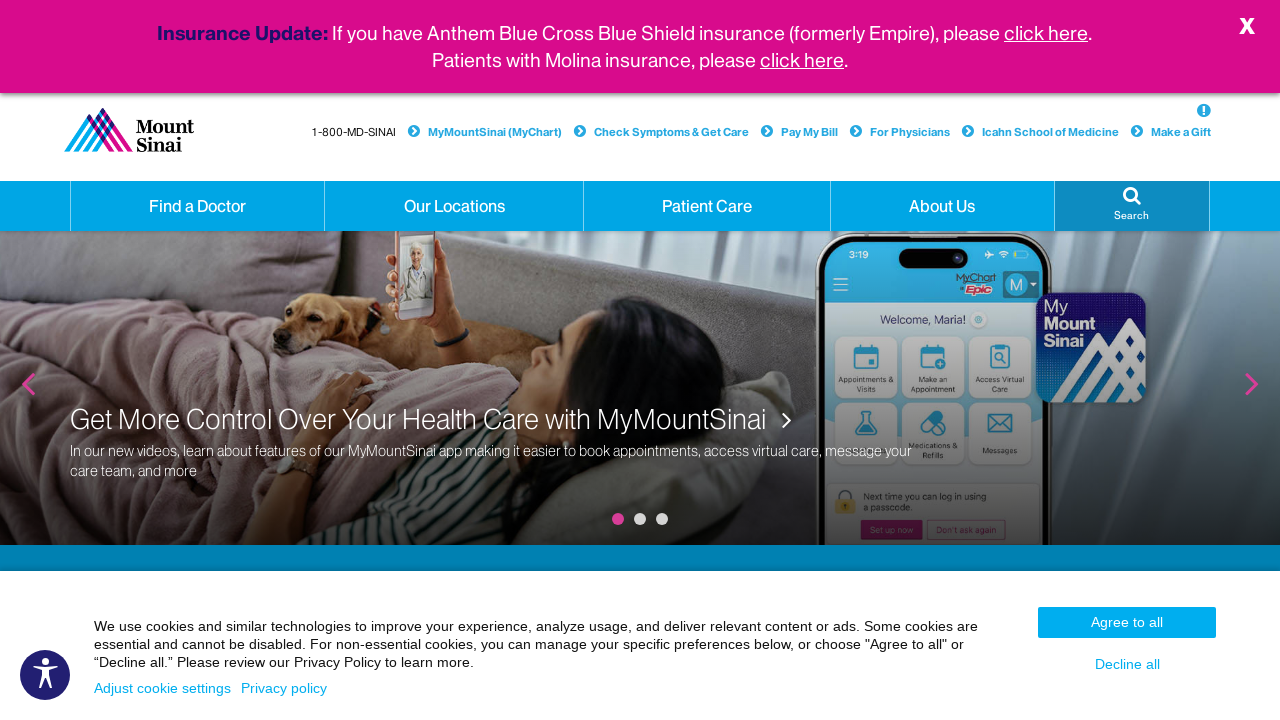

Navigated to Mount Sinai website
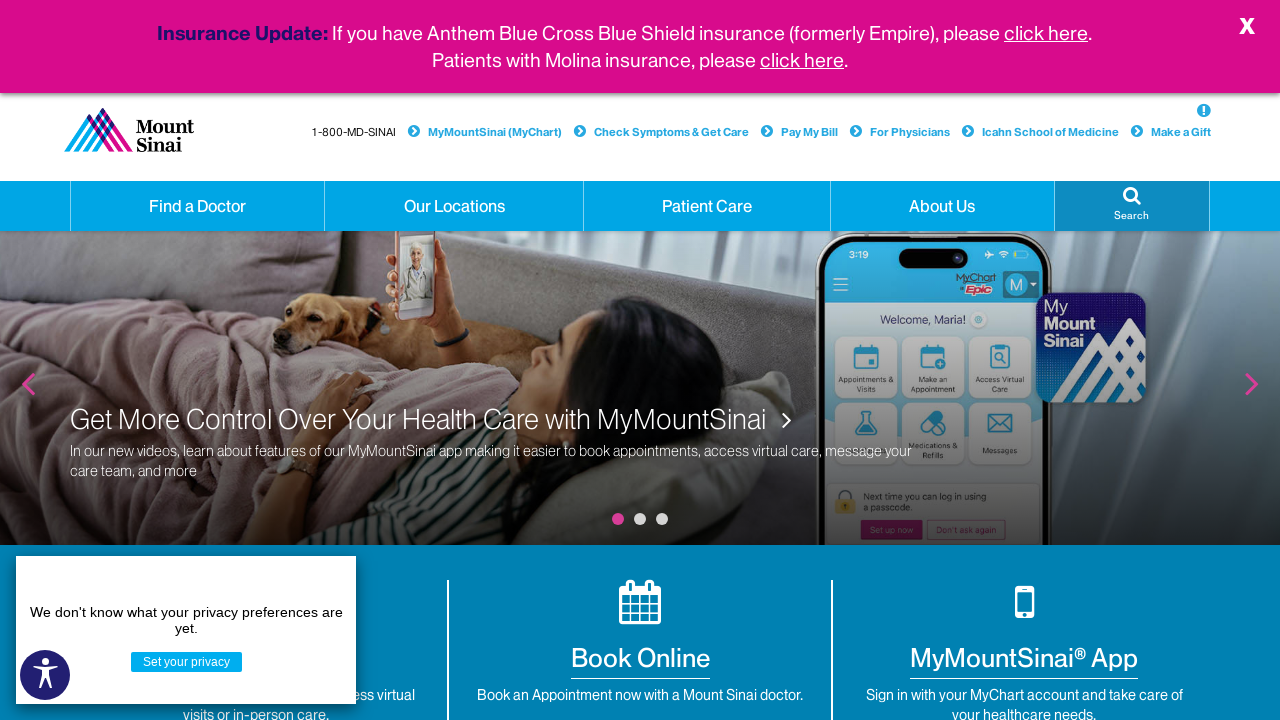

Maximized browser window to 1920x1080
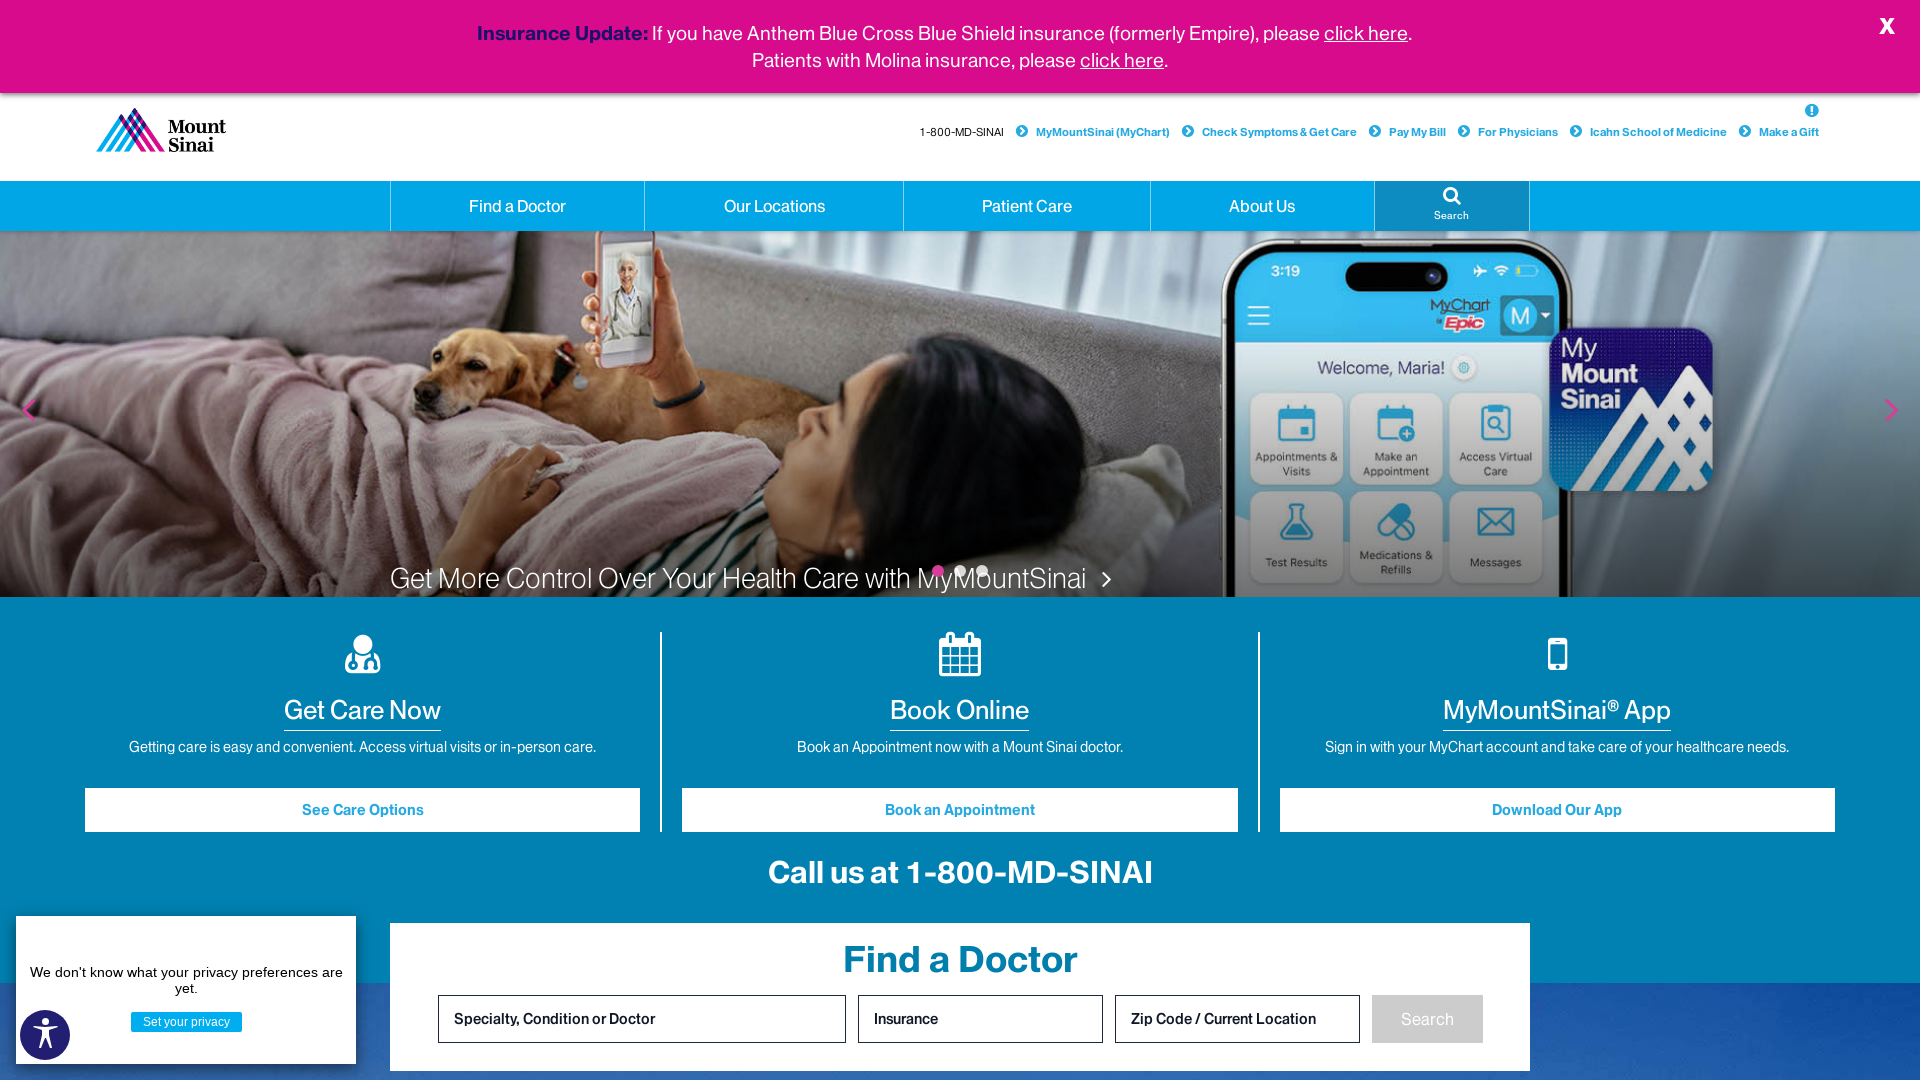

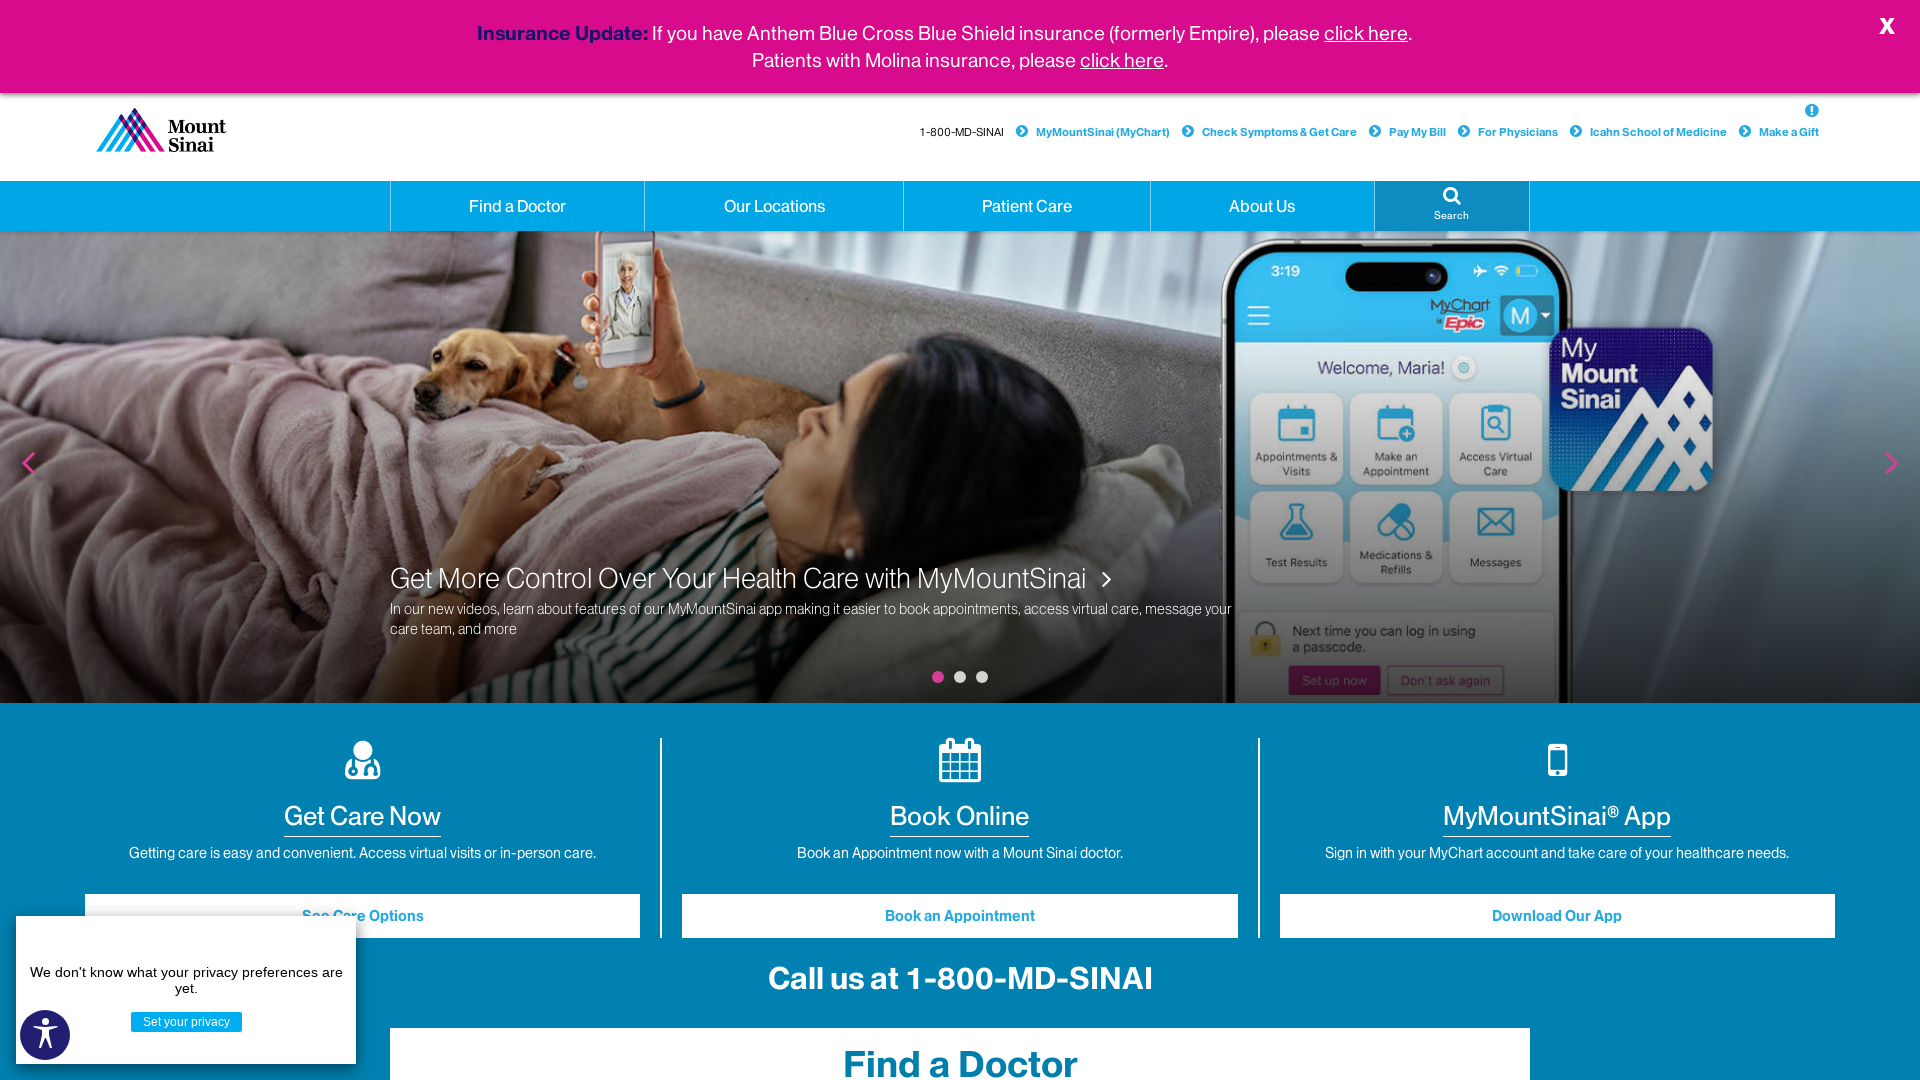